Tests multiplication with zero by entering 0 and 7, verifying the result is 0

Starting URL: https://testsheepnz.github.io/BasicCalculator.html

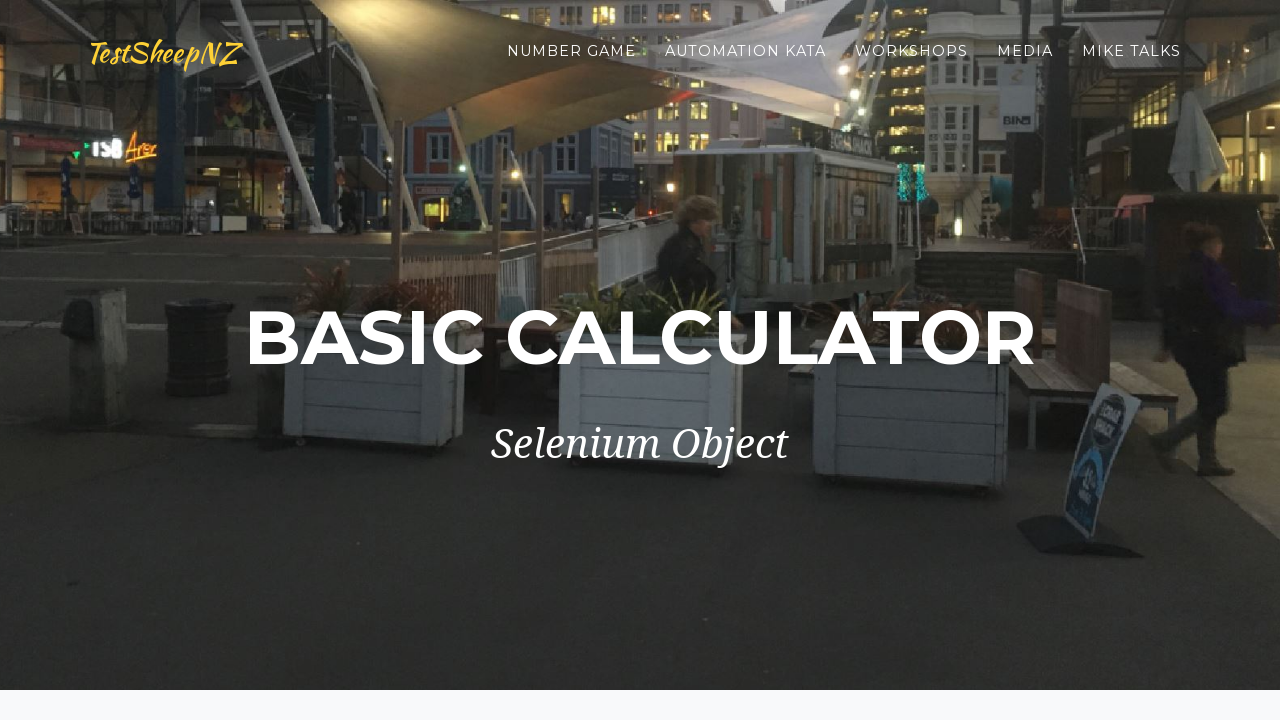

Filled first number field with 0 on #number1Field
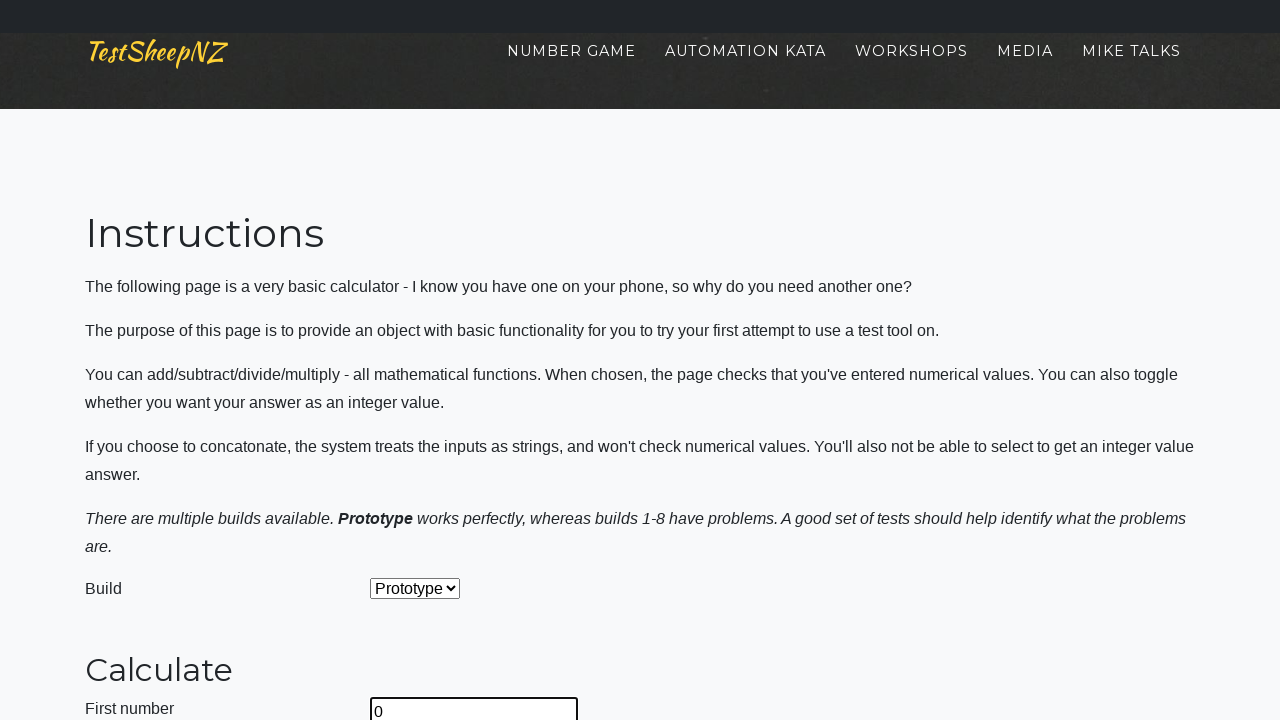

Filled second number field with 7 on #number2Field
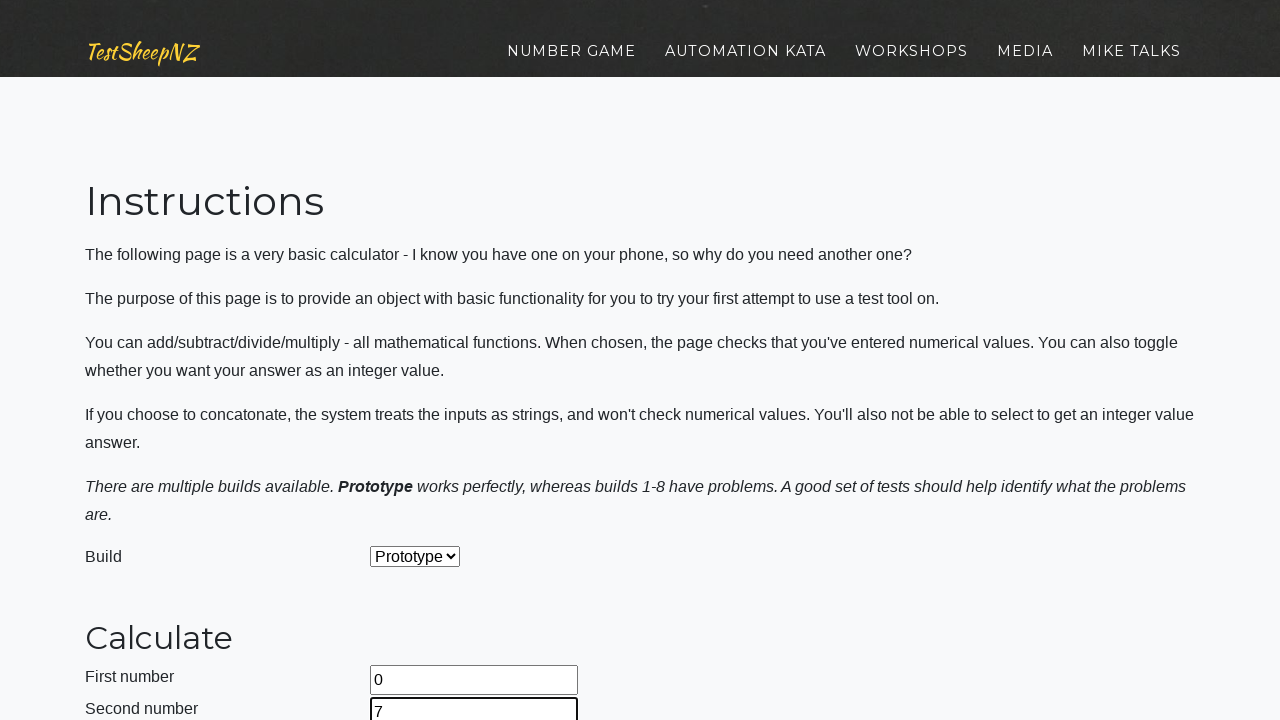

Selected Multiply operation from dropdown on #selectOperationDropdown
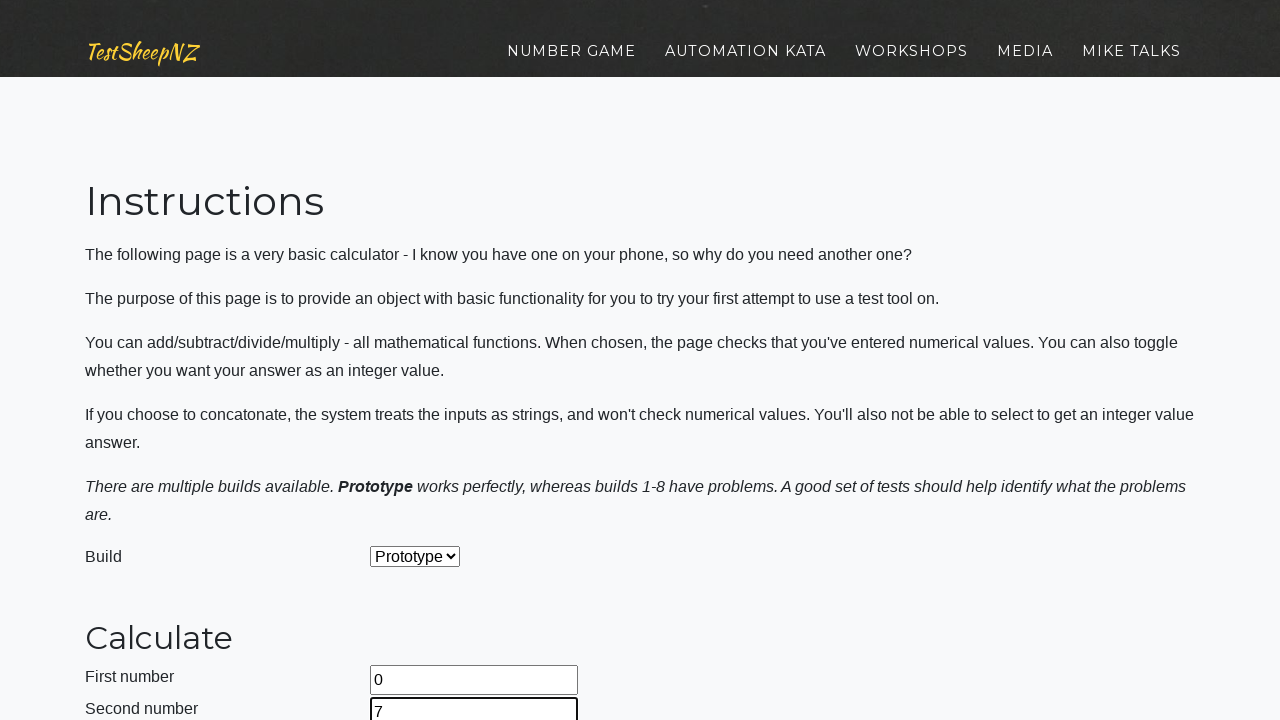

Clicked calculate button at (422, 361) on #calculateButton
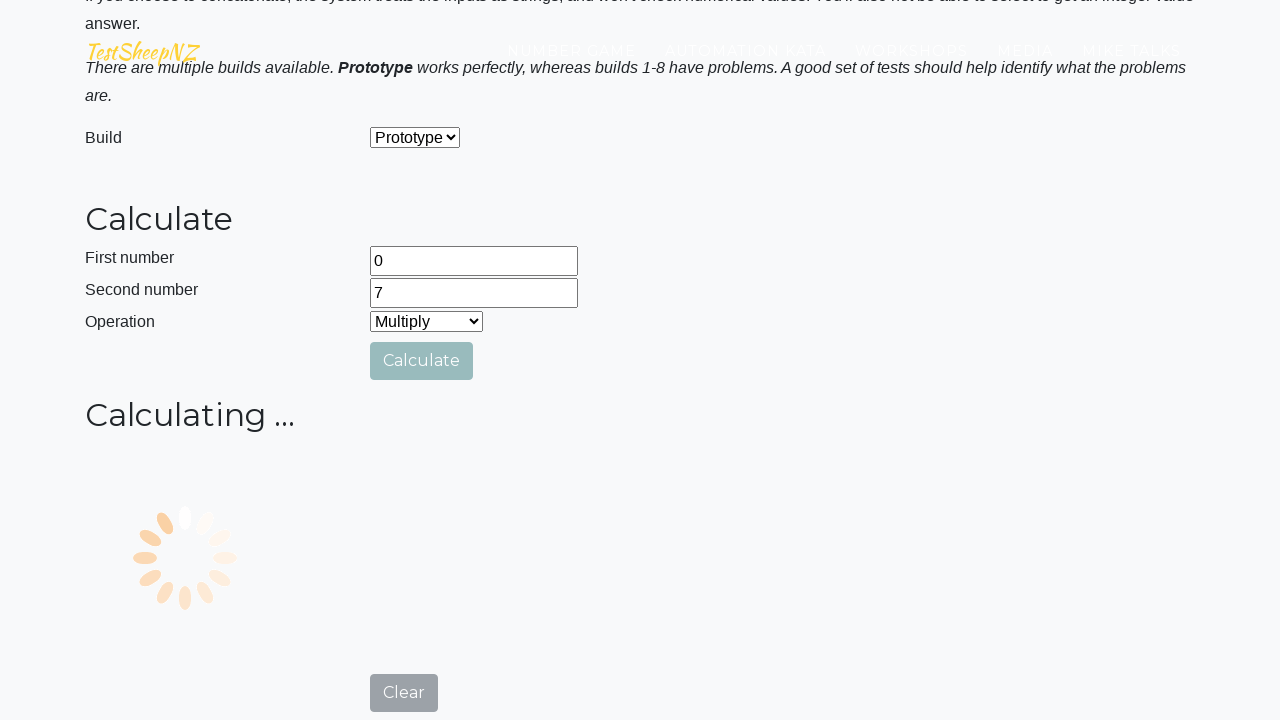

Waited for result to be calculated
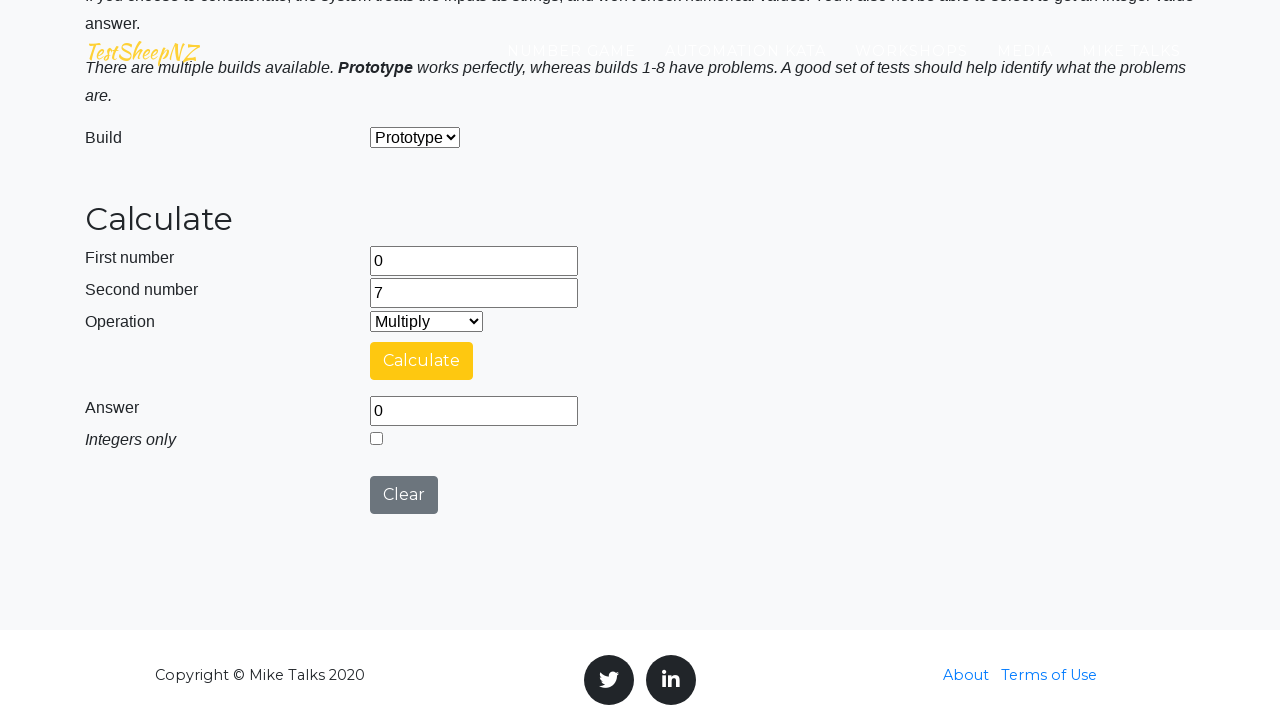

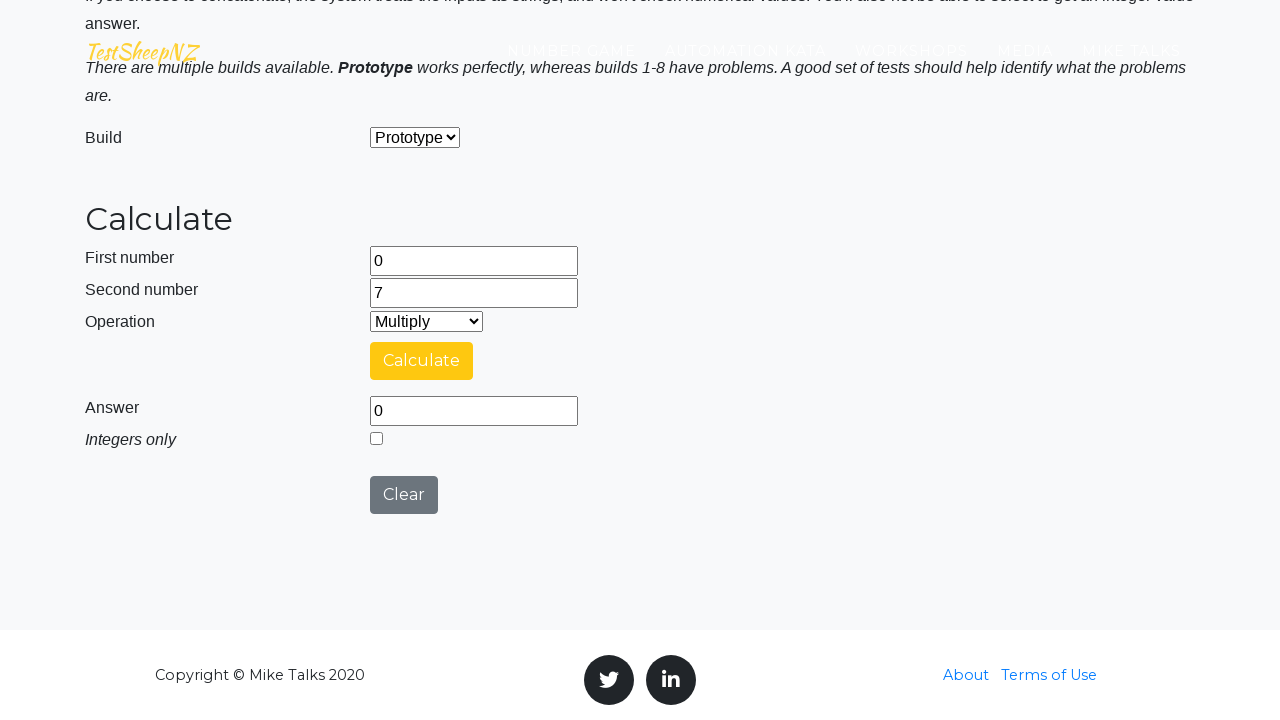